Tests XPath sibling and parent traversal locator strategies by finding button elements using following-sibling and parent axis navigation on a practice website.

Starting URL: https://rahulshettyacademy.com/AutomationPractice/

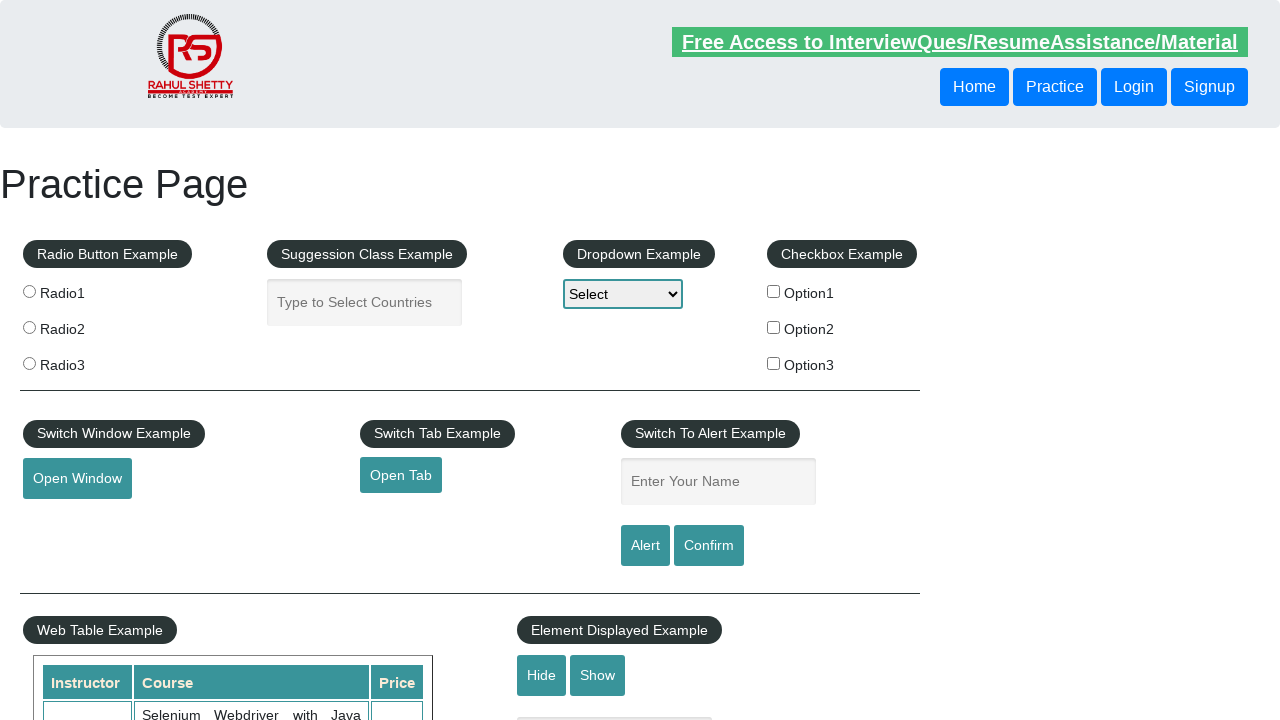

Navigated to AutomationPractice website
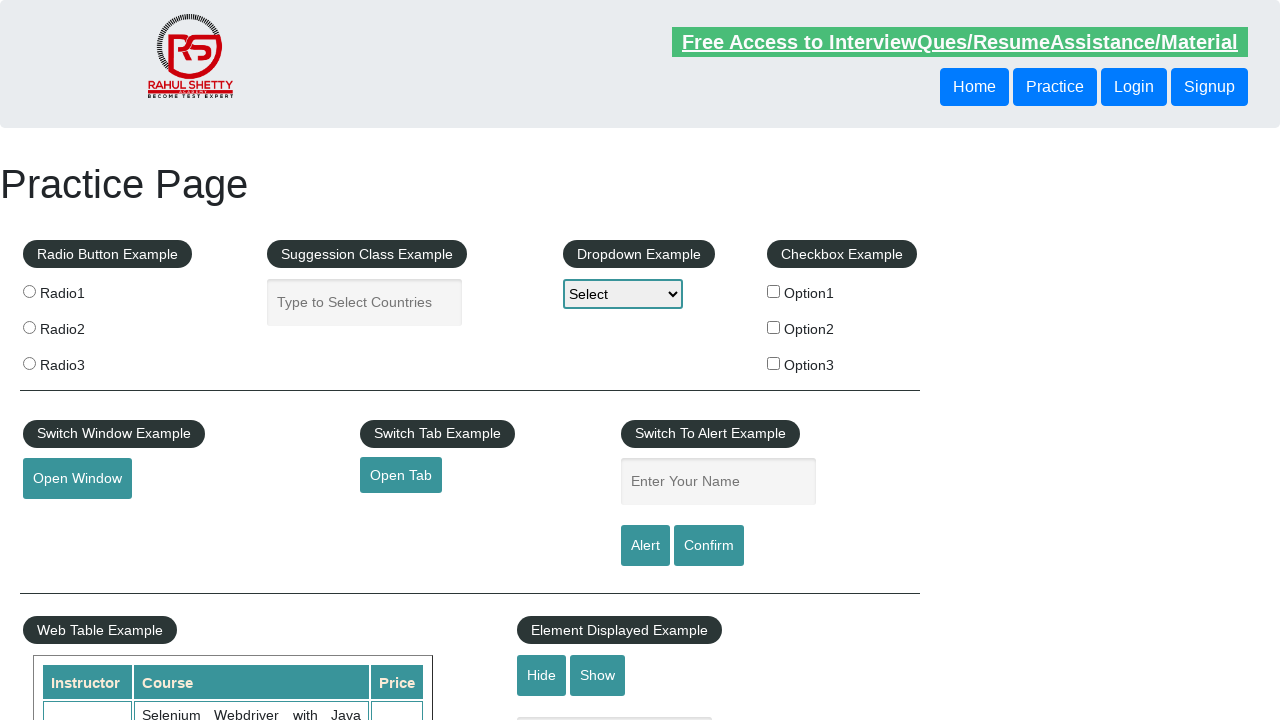

Retrieved following-sibling button text: Login
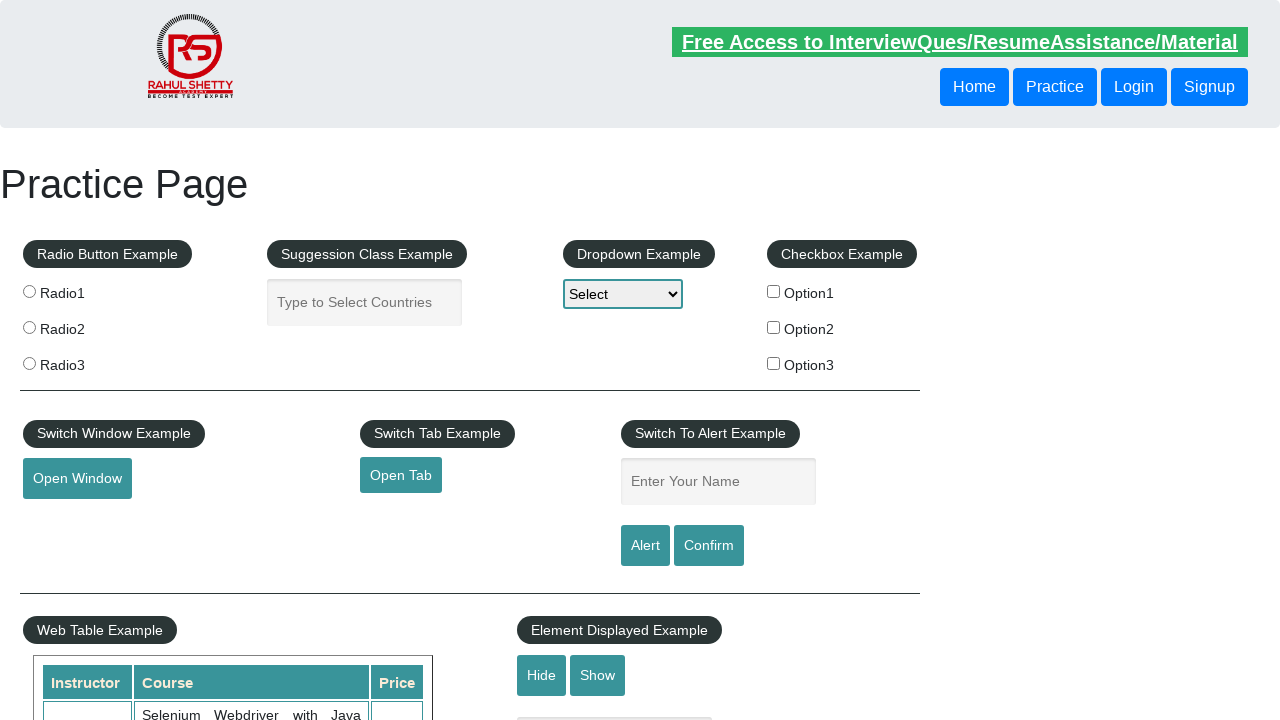

Retrieved parent traversal button text: Login
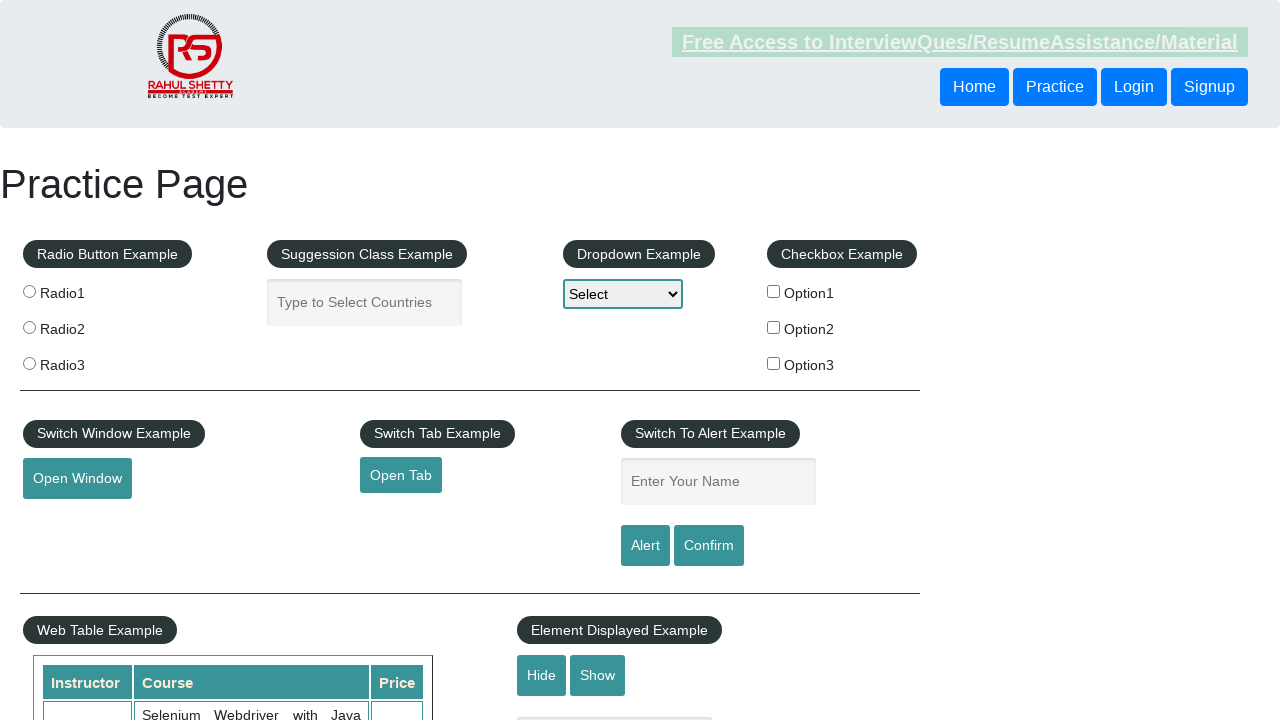

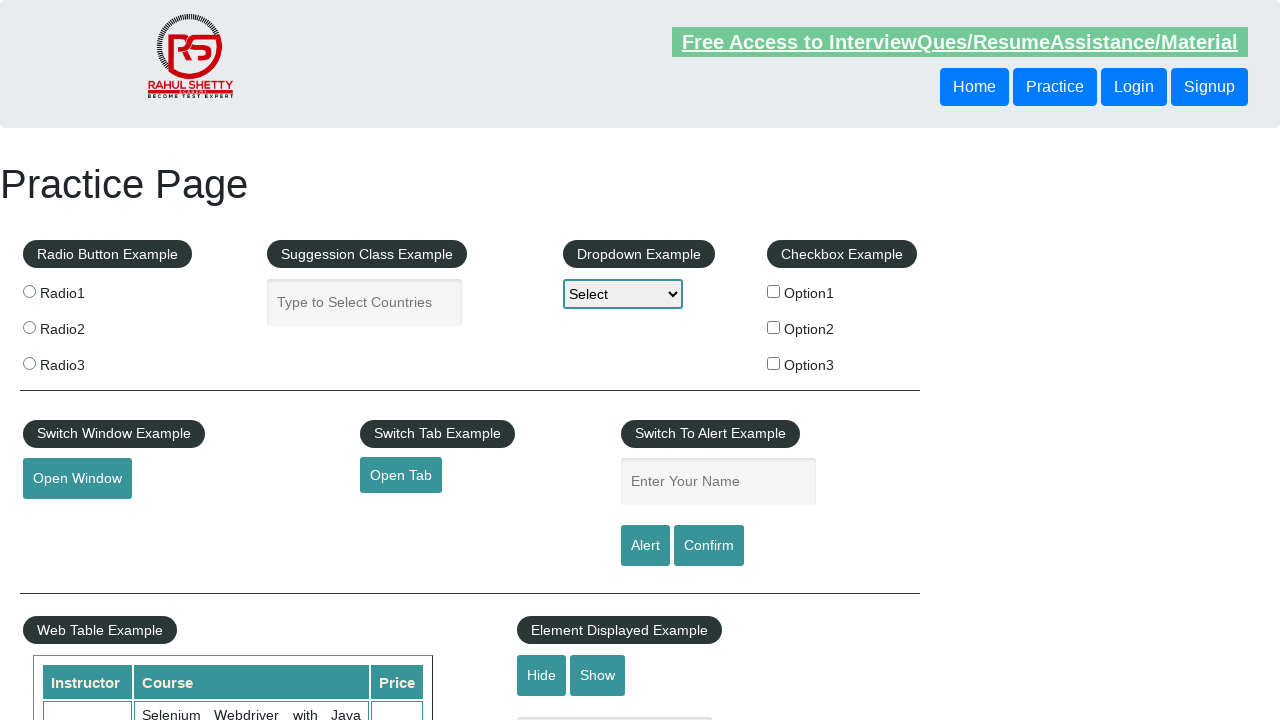